Tests keyboard input by typing text and then using backspace to delete characters

Starting URL: https://jquery.com/

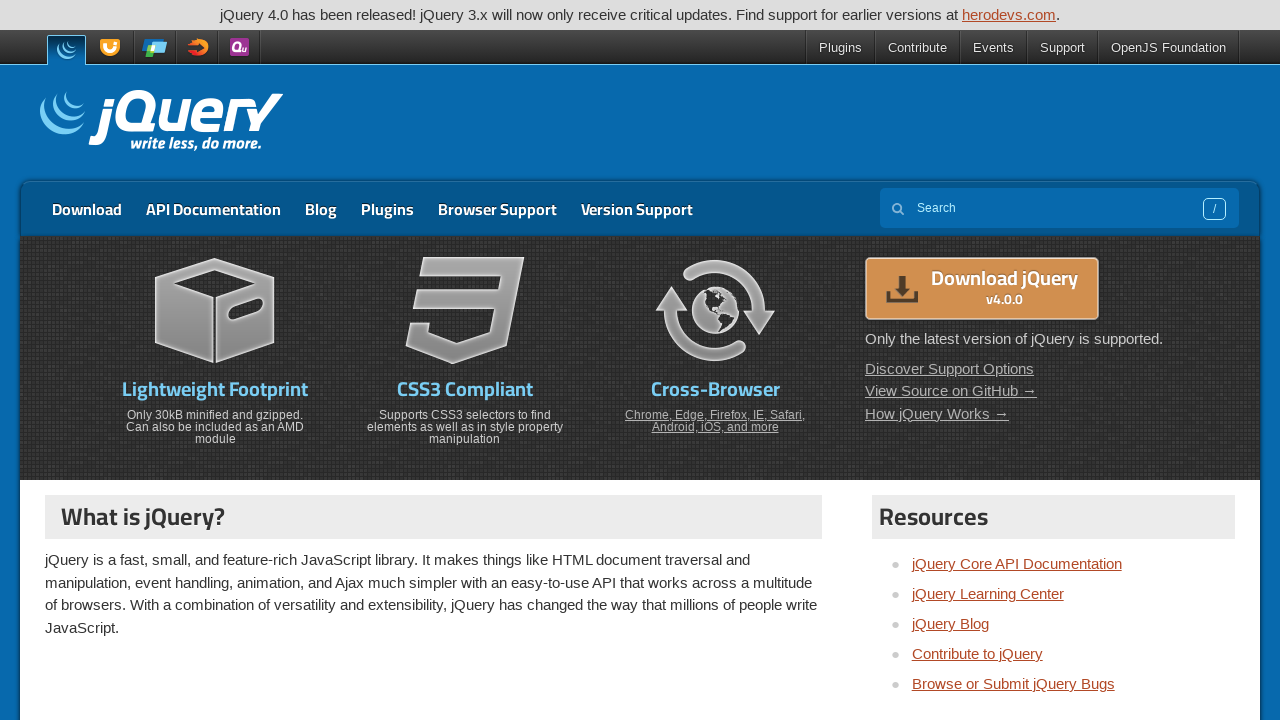

Clicked on the search input field at (1059, 208) on [name='s']
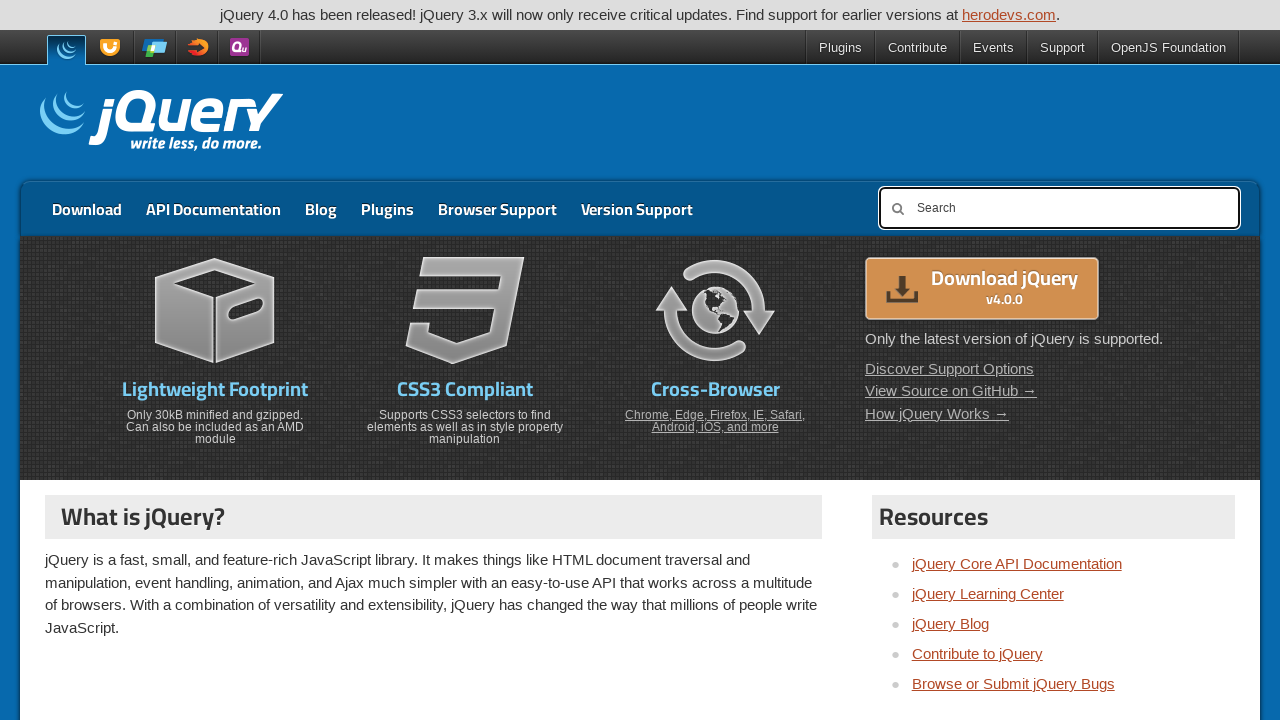

Typed 'footprint' using keyboard input
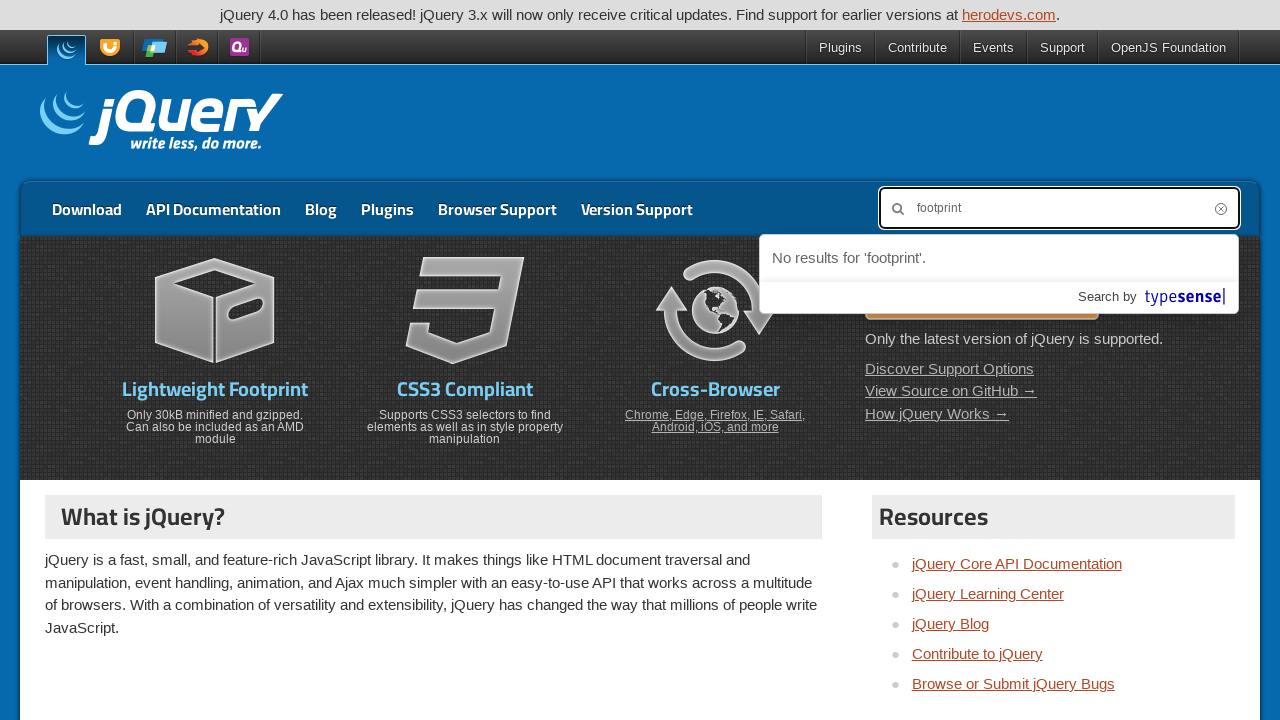

Pressed Backspace to delete 1st character
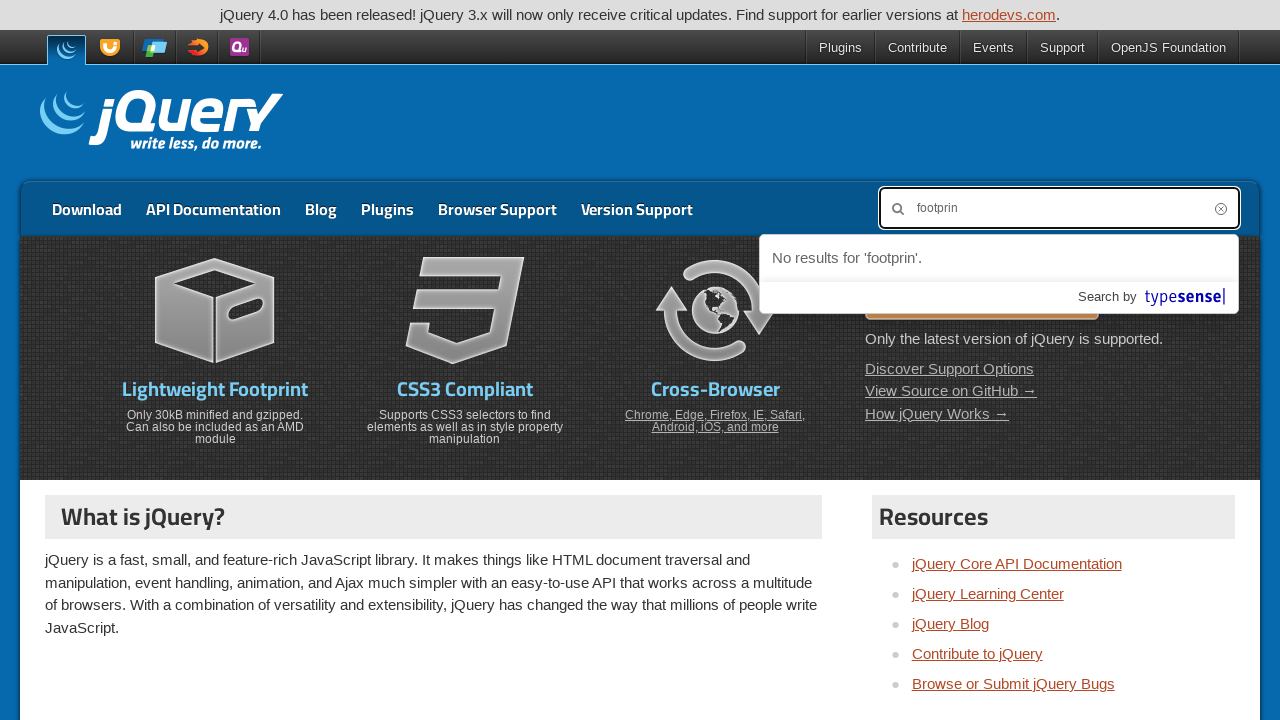

Pressed Backspace to delete 2nd character
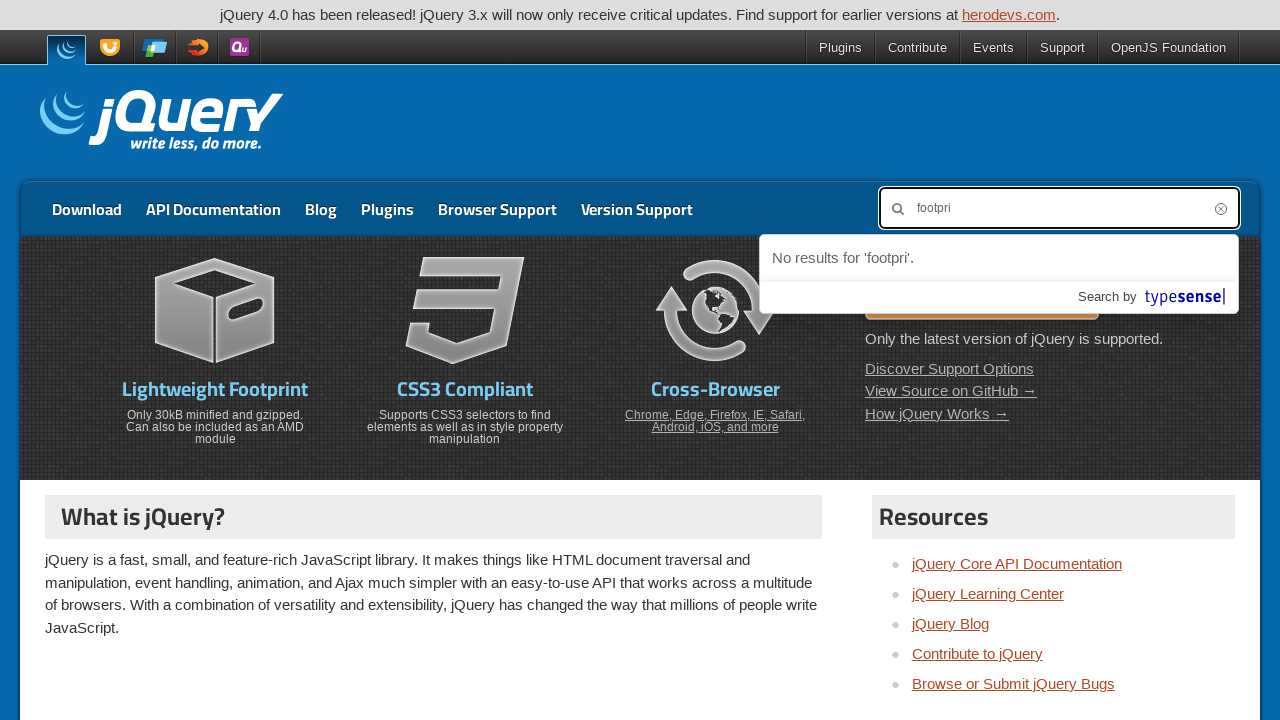

Pressed Backspace to delete 3rd character
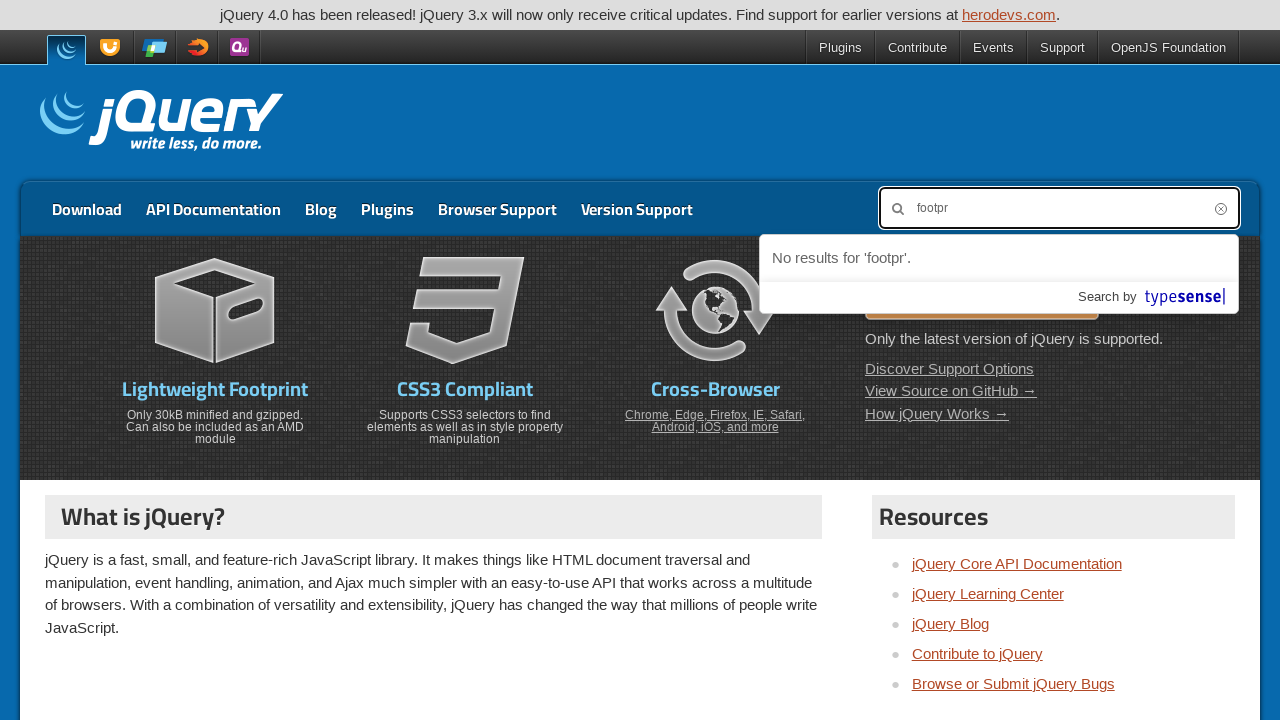

Pressed Backspace to delete 4th character
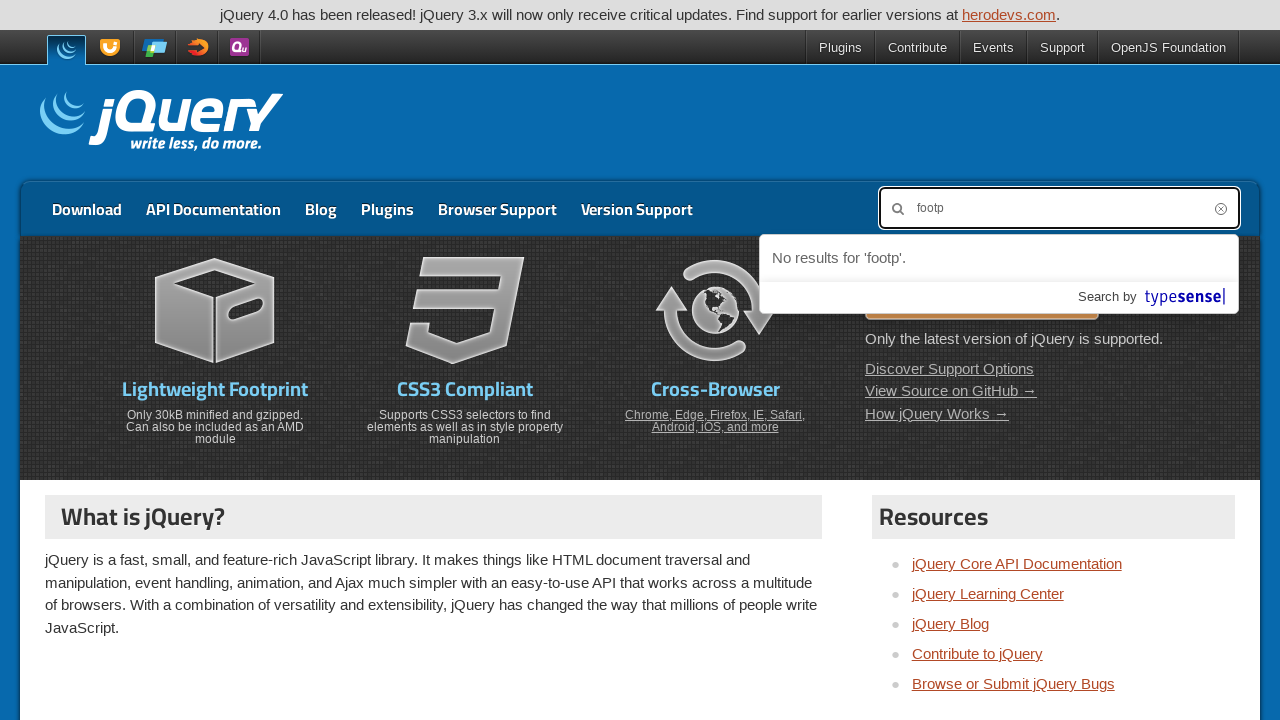

Pressed Backspace to delete 5th character
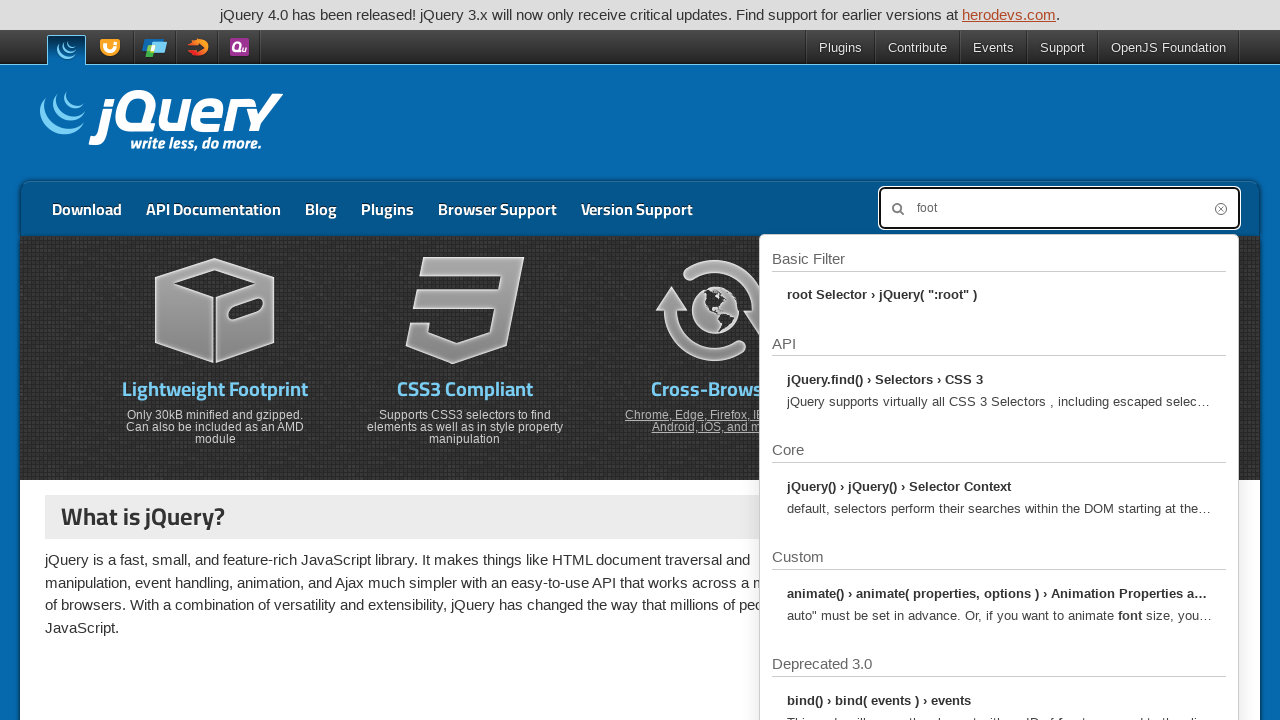

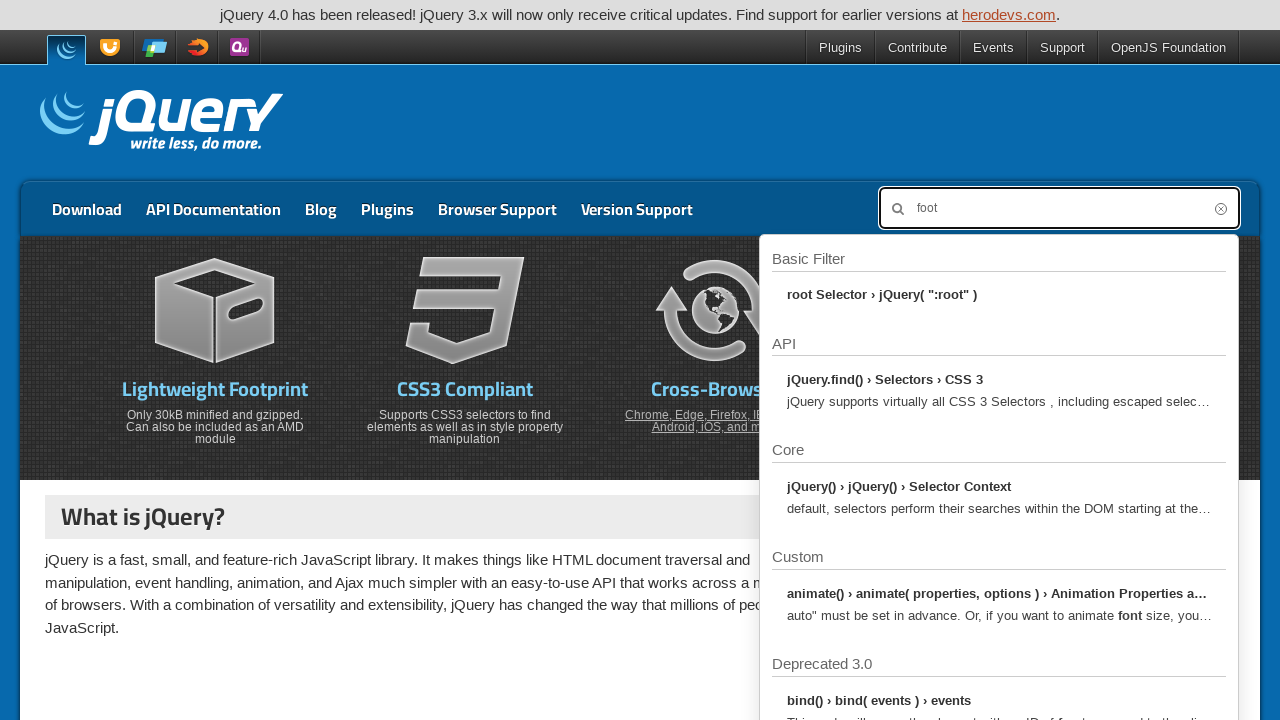